Navigates to the Boannews mobile news site and verifies that headline articles are displayed on the page.

Starting URL: https://m.boannews.com/html/index.html

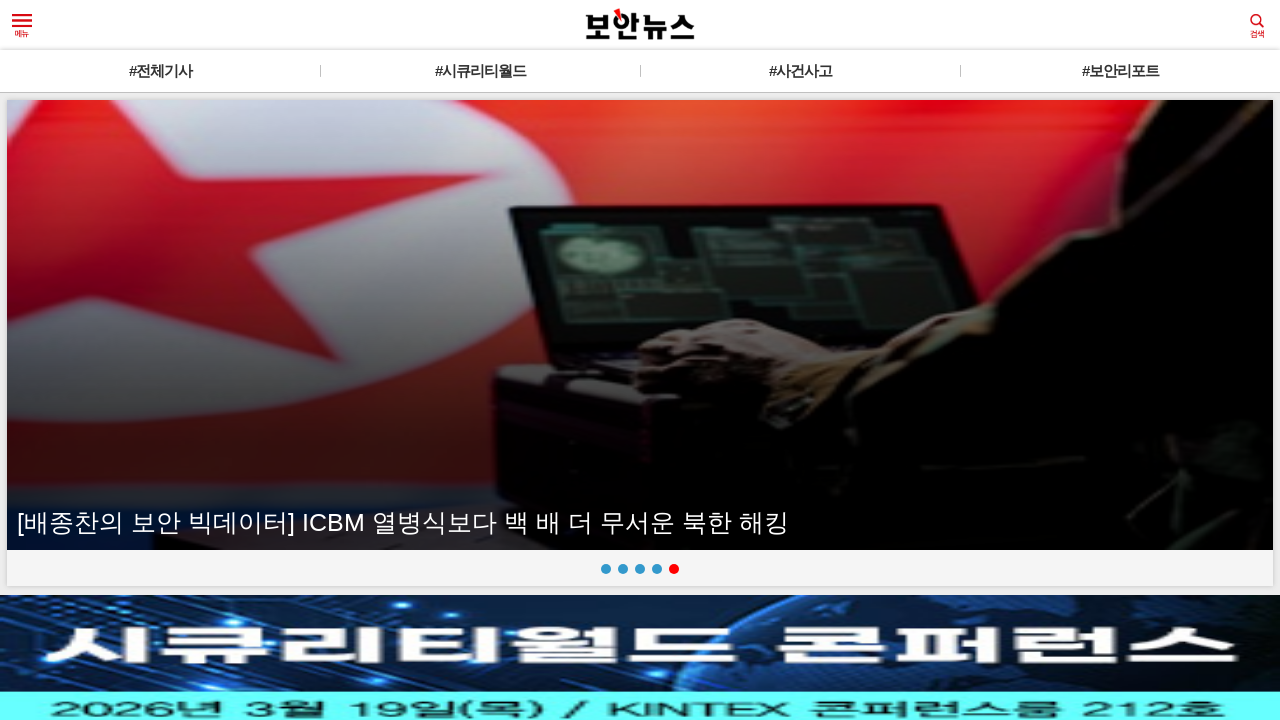

Navigated to Boannews mobile news site
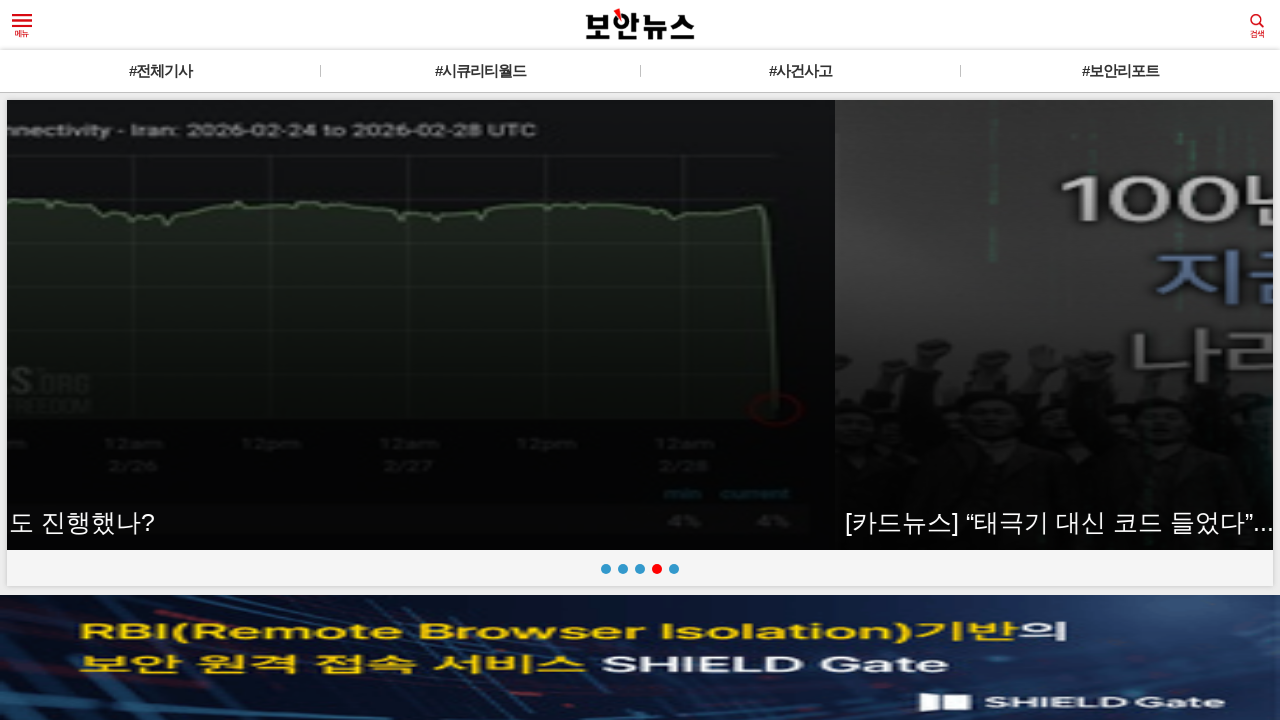

Headline titles loaded on the page
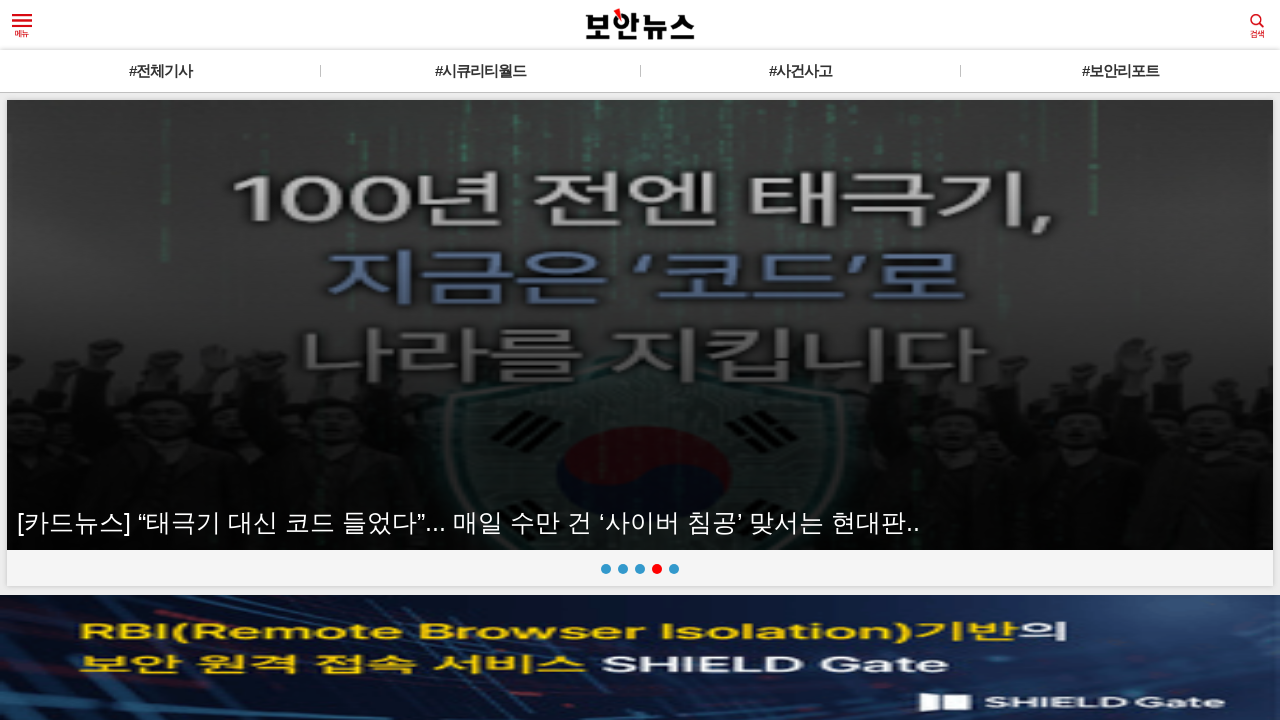

Verified that headline article links are displayed
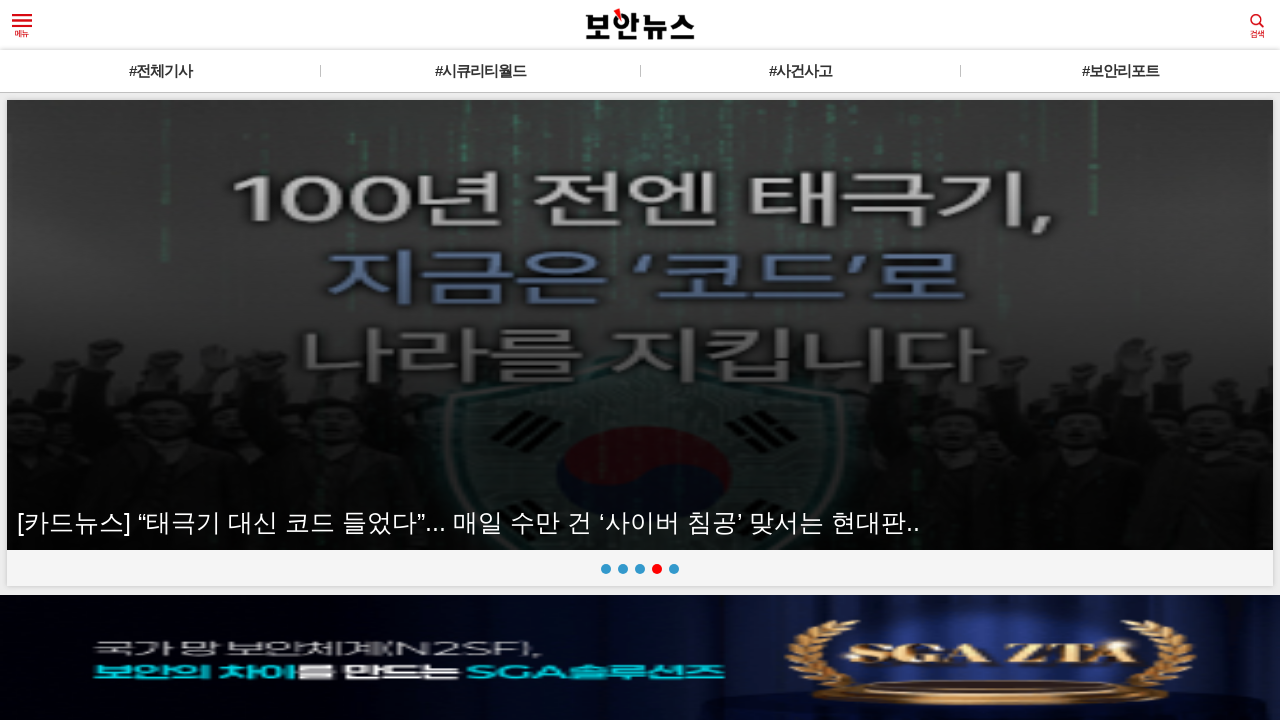

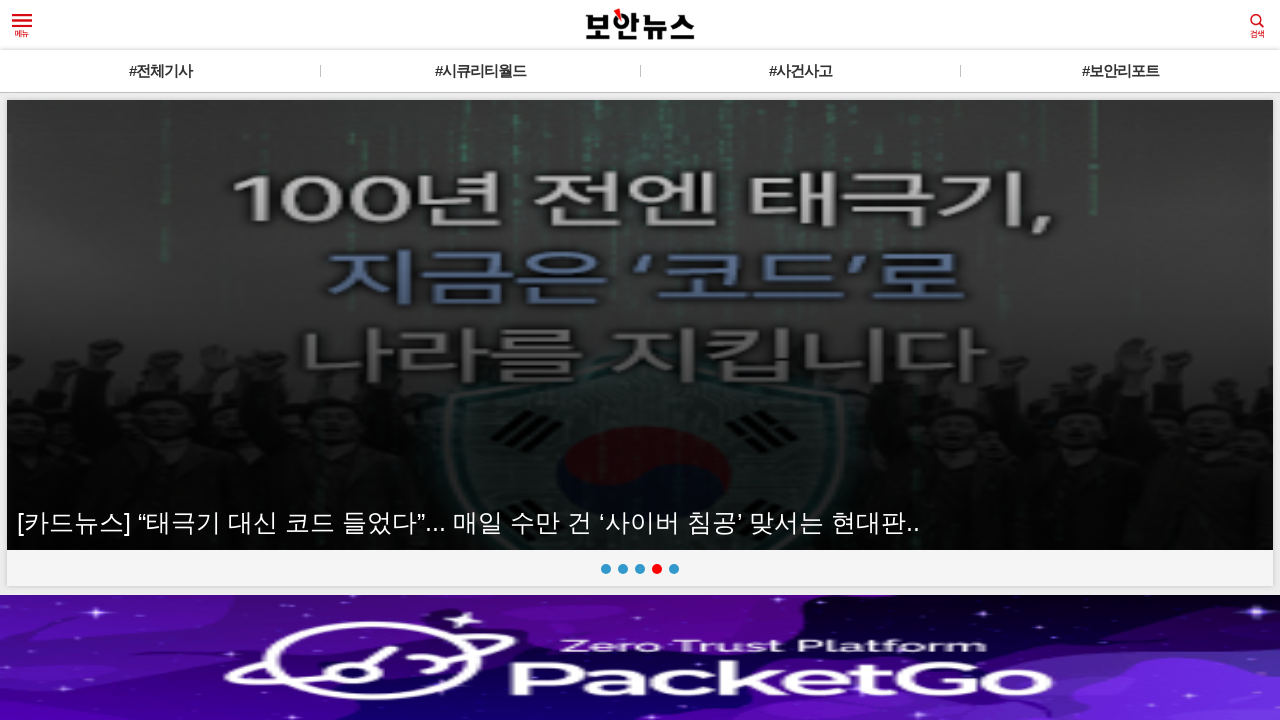